Opens a new browser tab and navigates to the ParaBank homepage

Starting URL: https://parabank.parasoft.com/parabank/index.htm

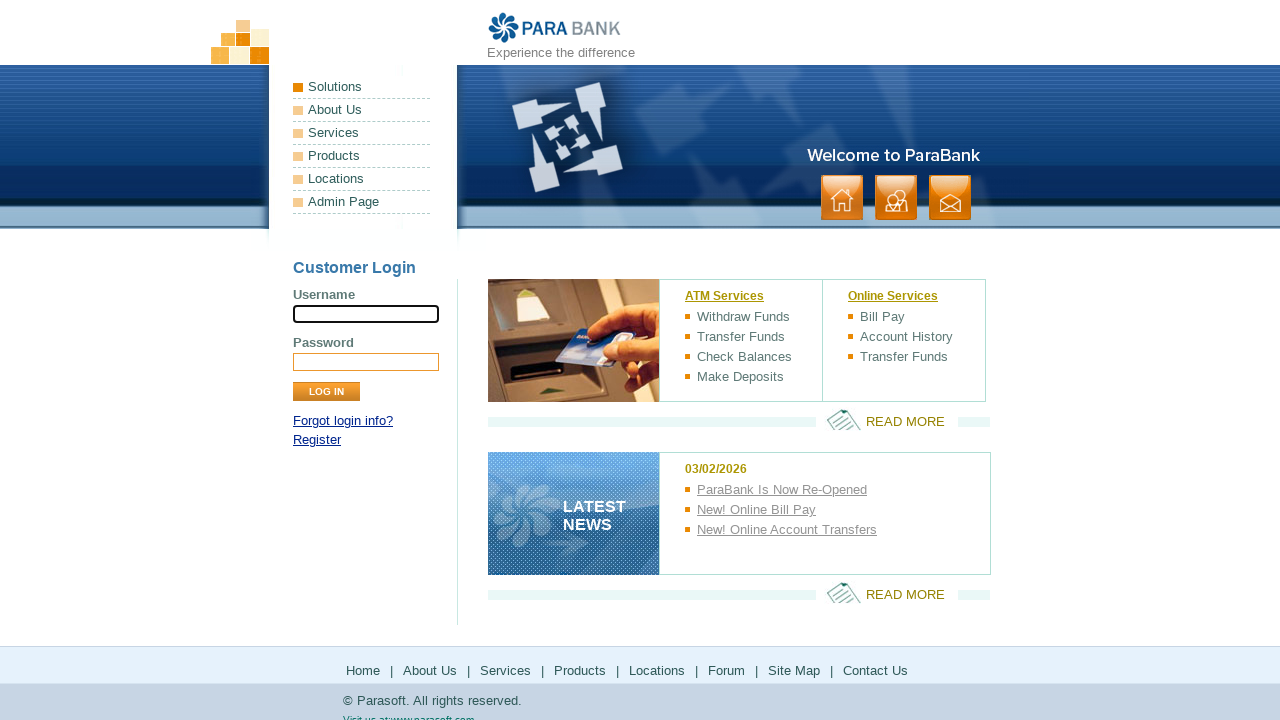

Opened a new browser tab
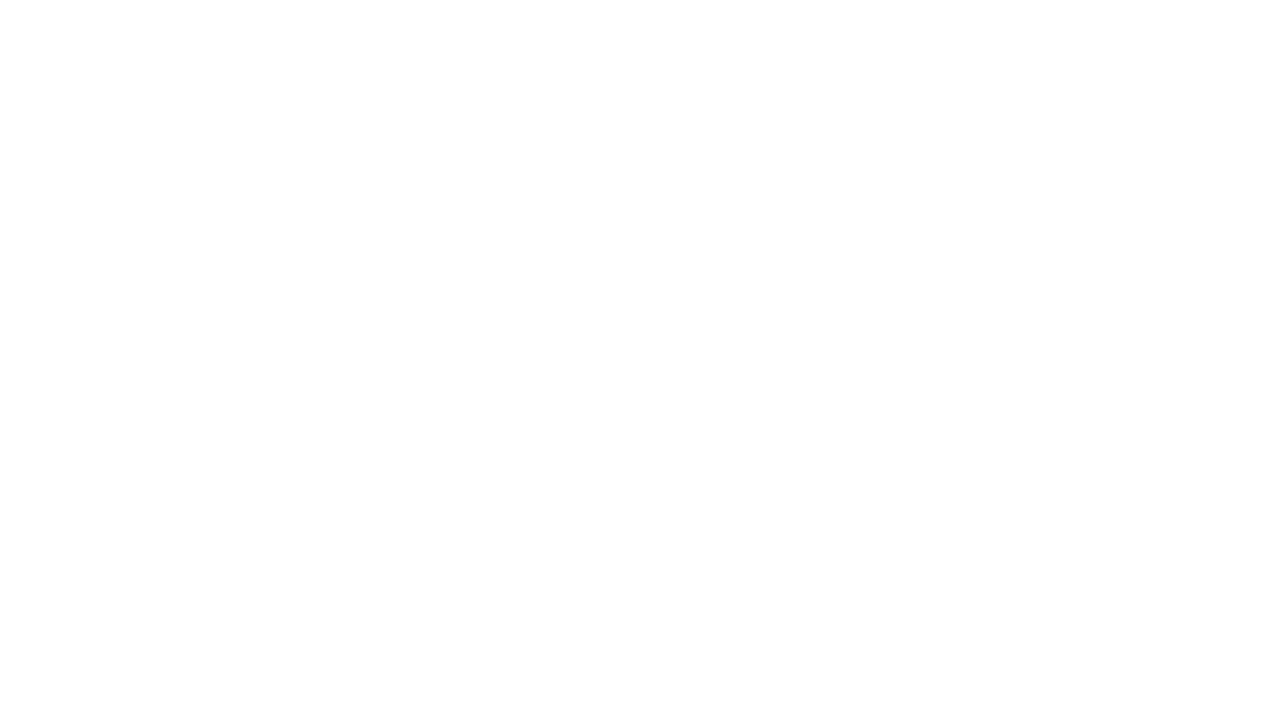

Navigated to ParaBank homepage in new tab
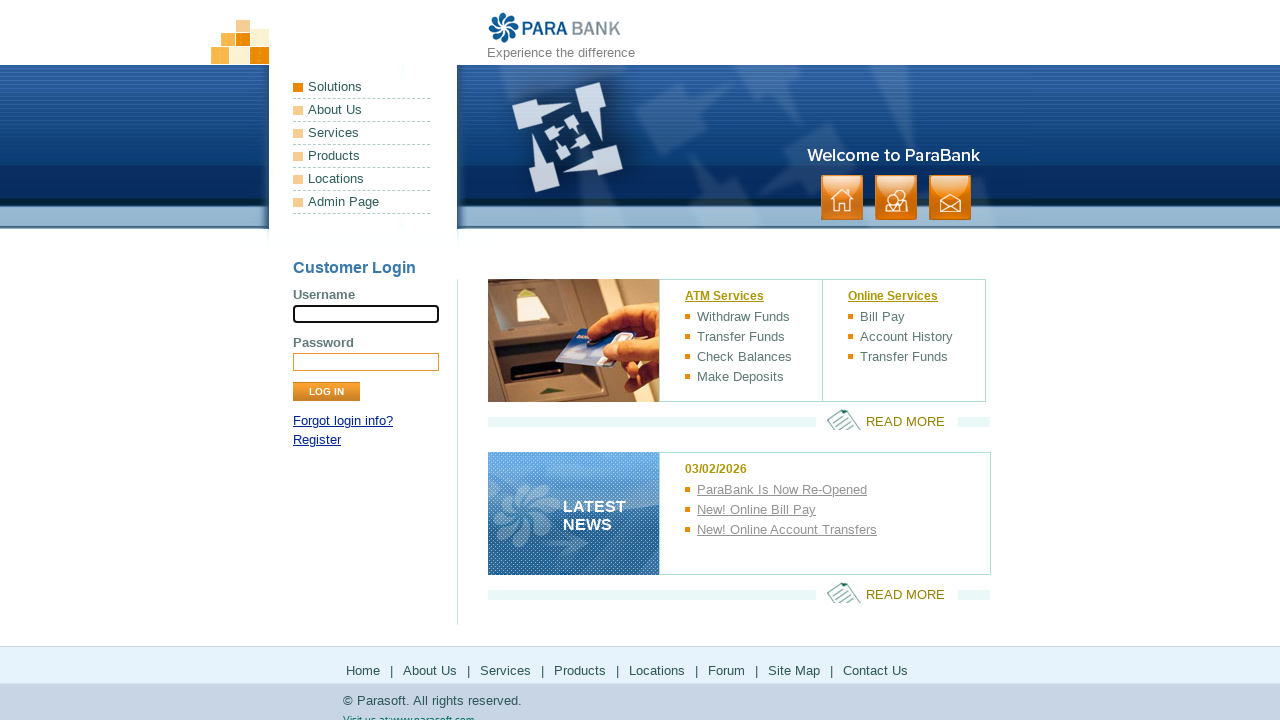

Closed the new browser tab
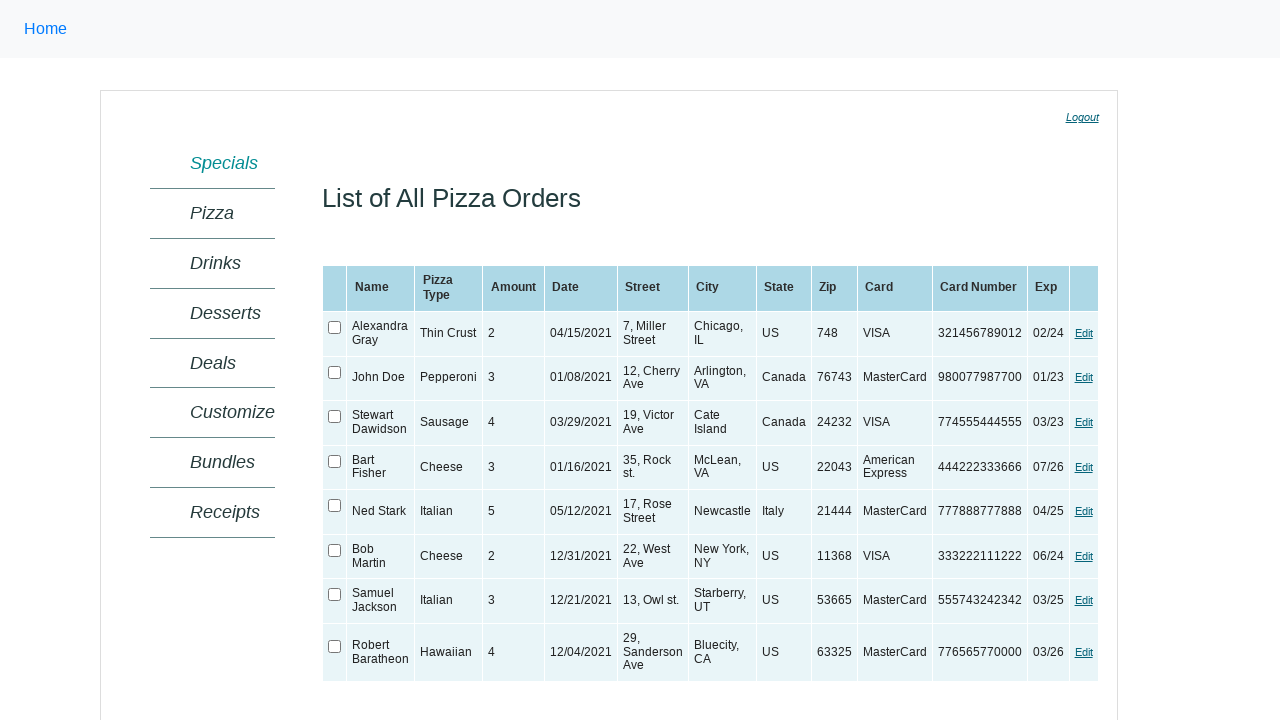

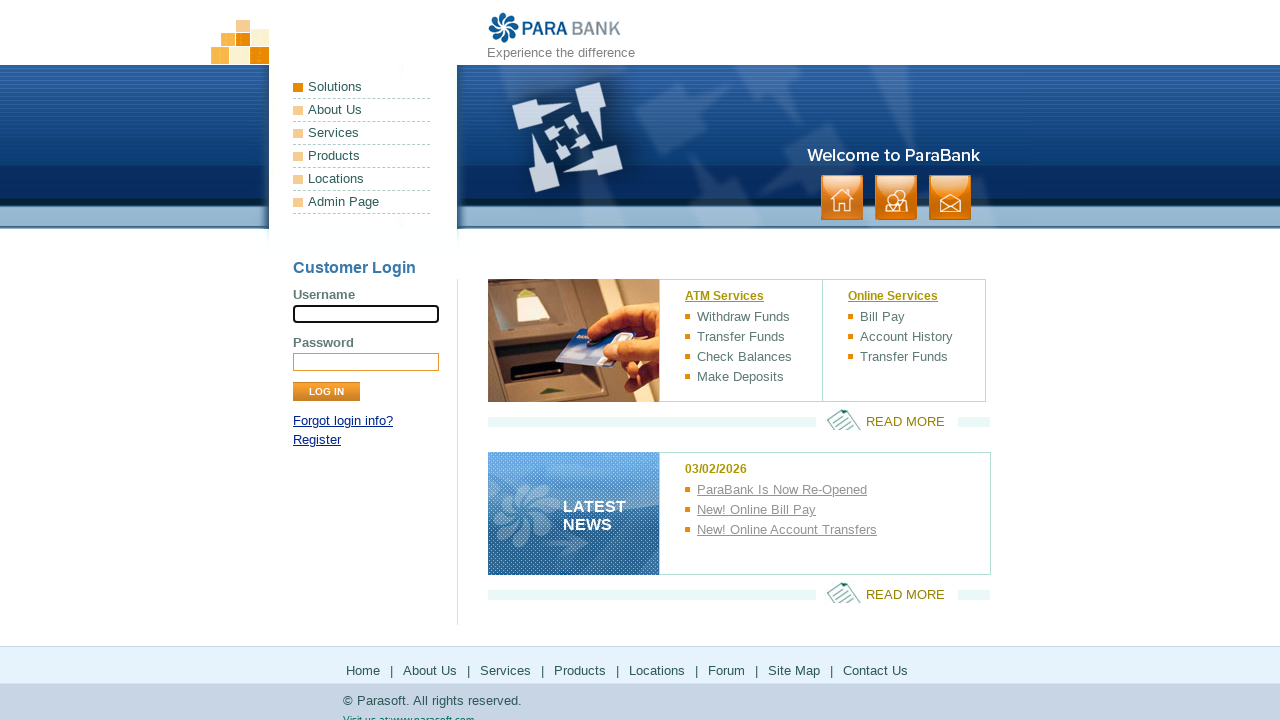